Tests selecting a dropdown option by visible text

Starting URL: http://the-internet.herokuapp.com/

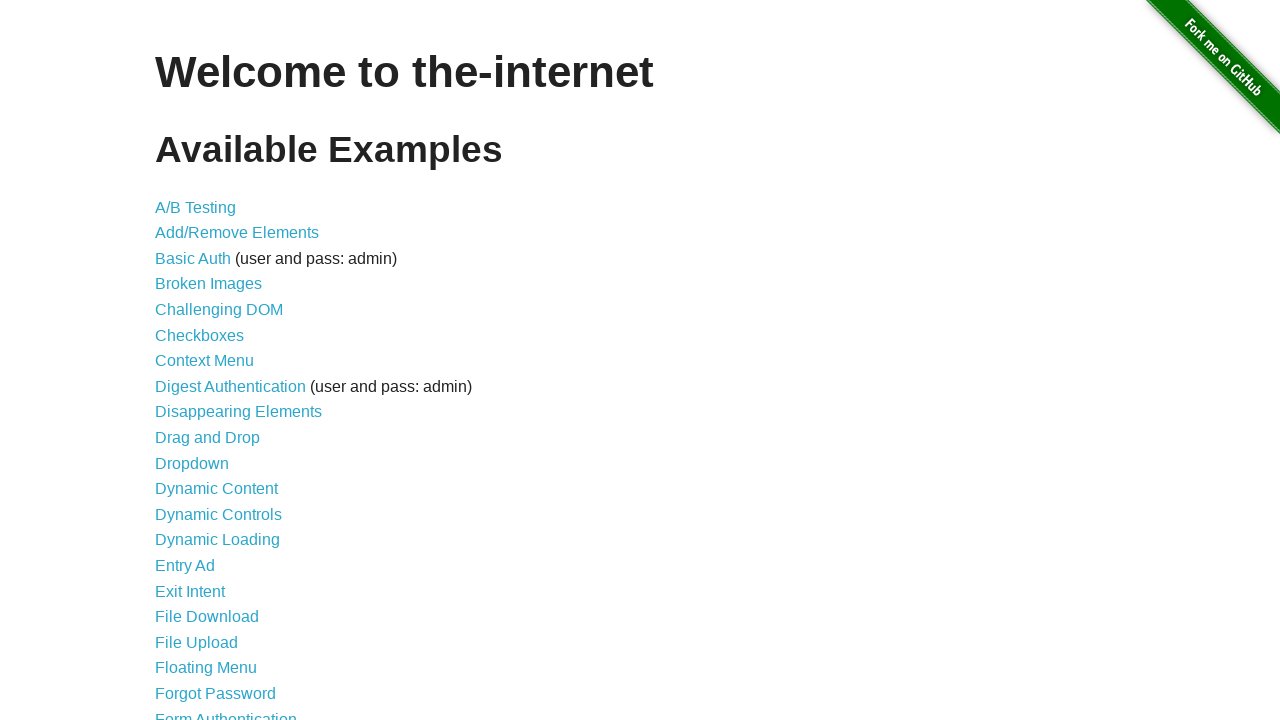

Clicked on Dropdown link at (192, 463) on xpath=//a[text()='Dropdown']
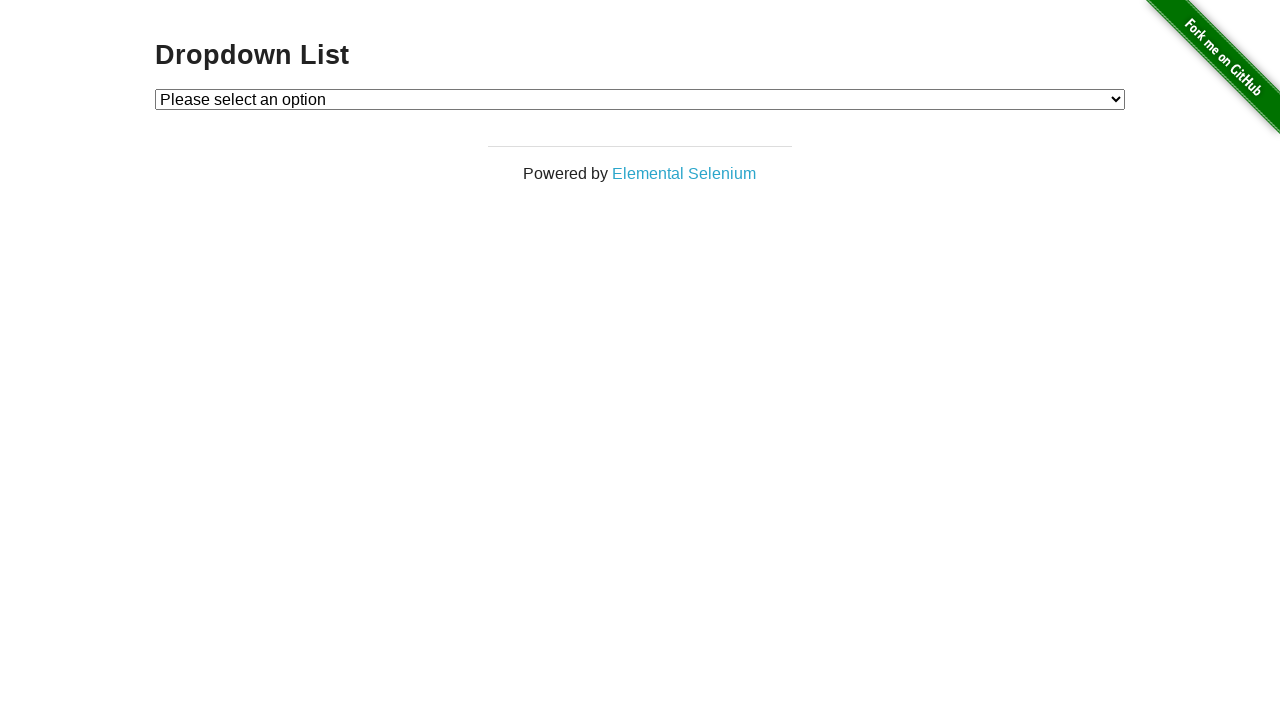

Selected 'Option 1' from dropdown by visible text on #dropdown
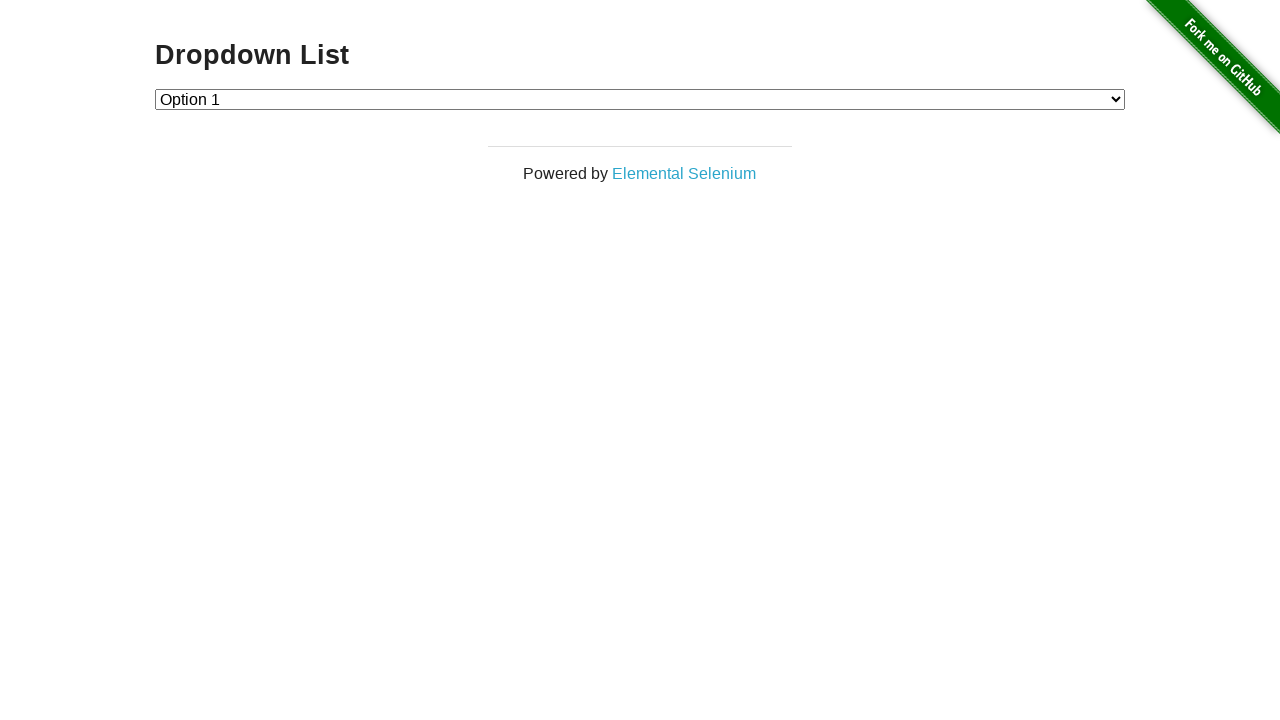

Retrieved selected dropdown option text: 'Option 1'
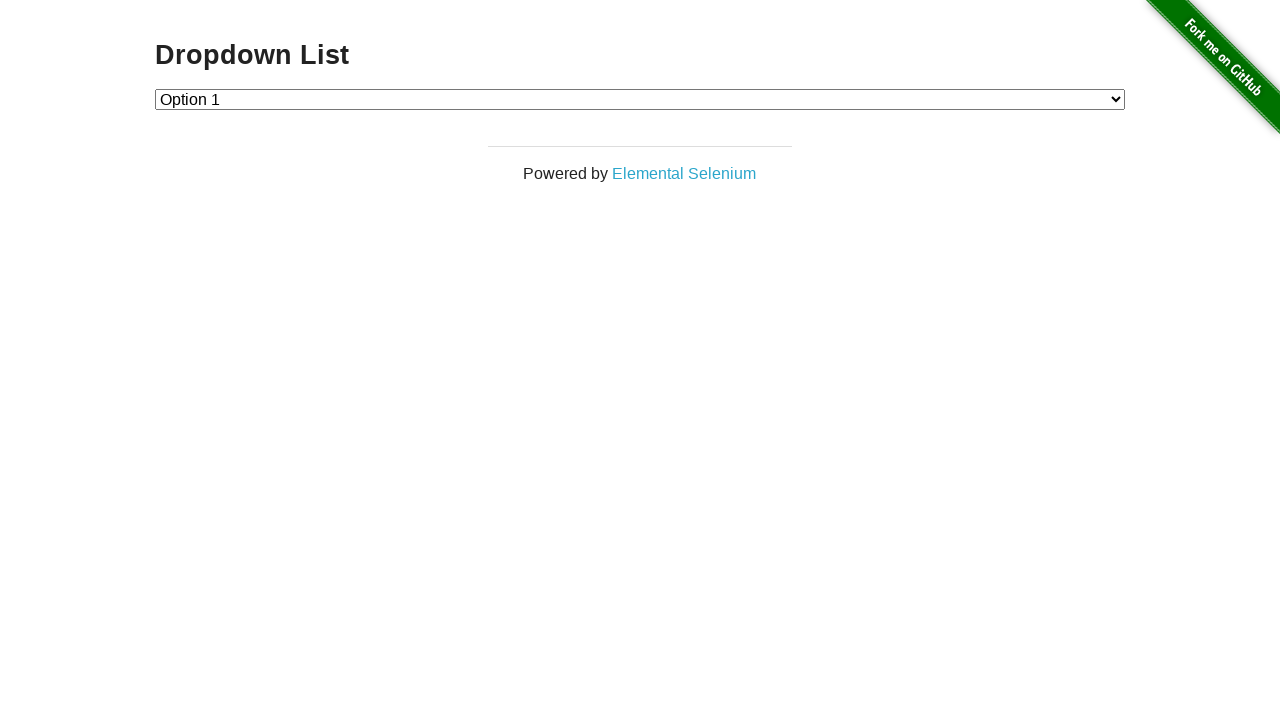

Verified that 'Option 1' is correctly selected in dropdown
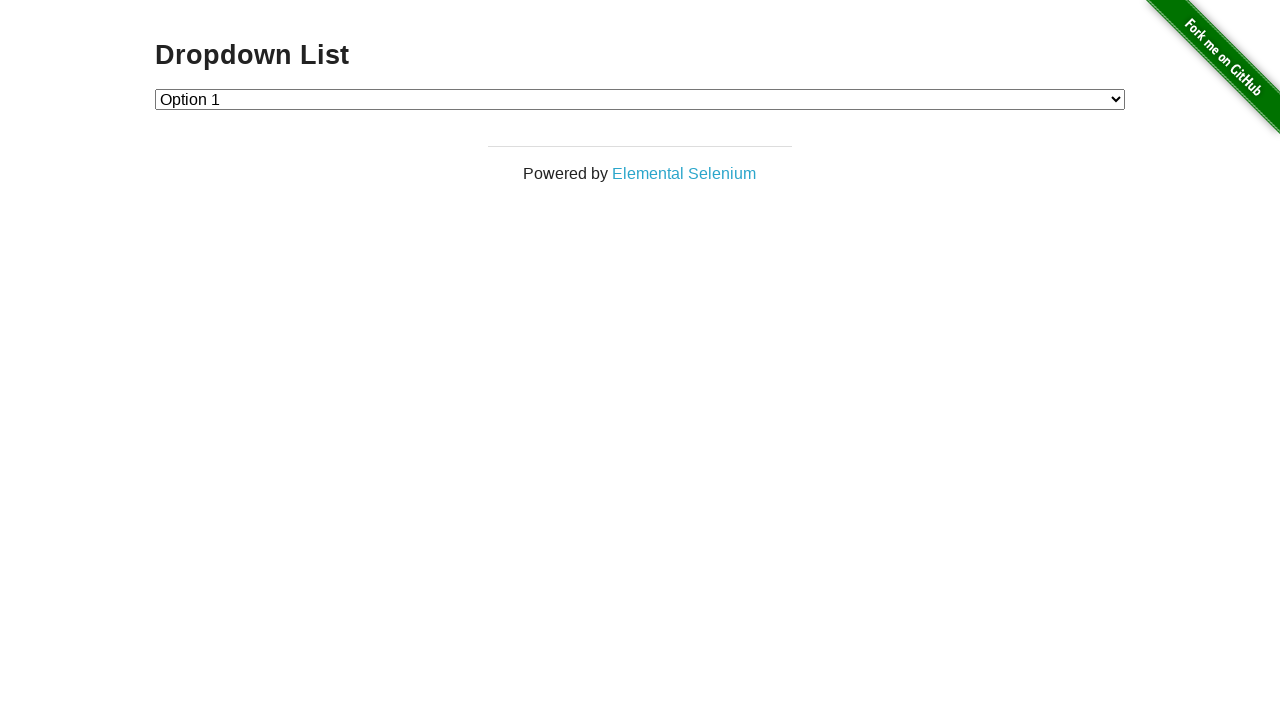

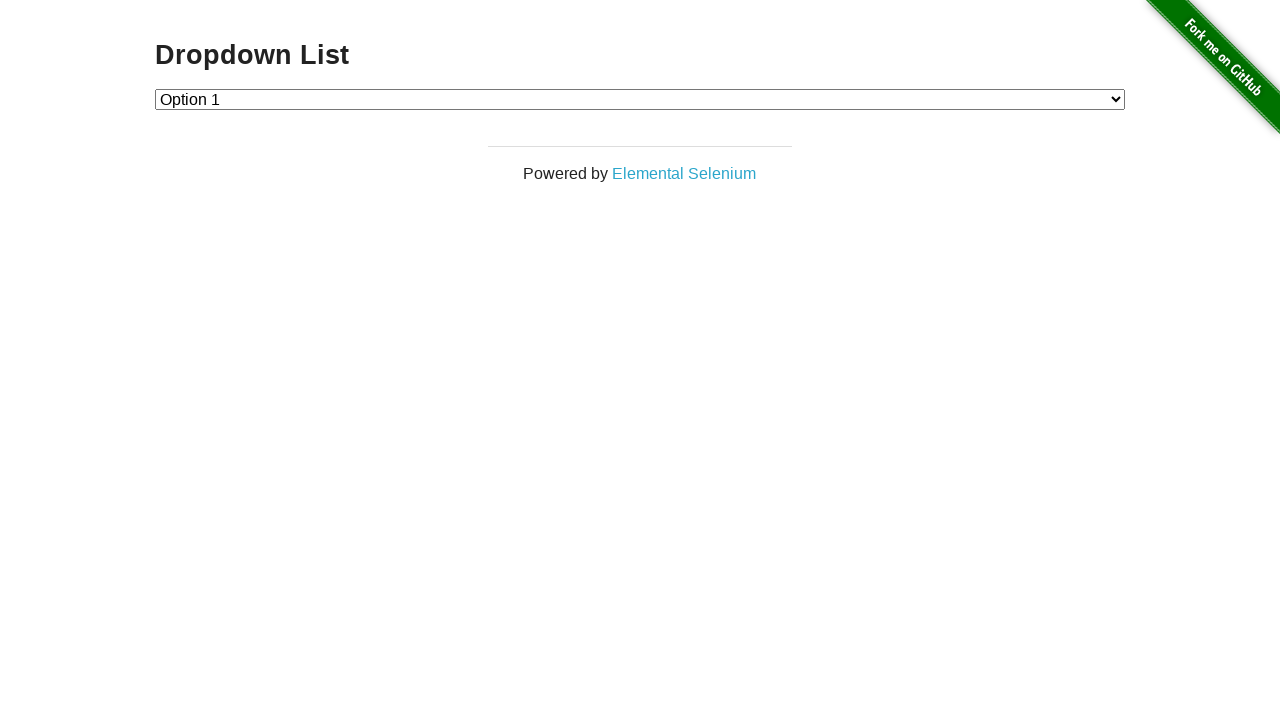